Tests a slow calculator web application by performing a calculation (9 - 5) and verifying the result equals 4 after waiting for the calculation to complete

Starting URL: https://bonigarcia.dev/selenium-webdriver-java/slow-calculator.html

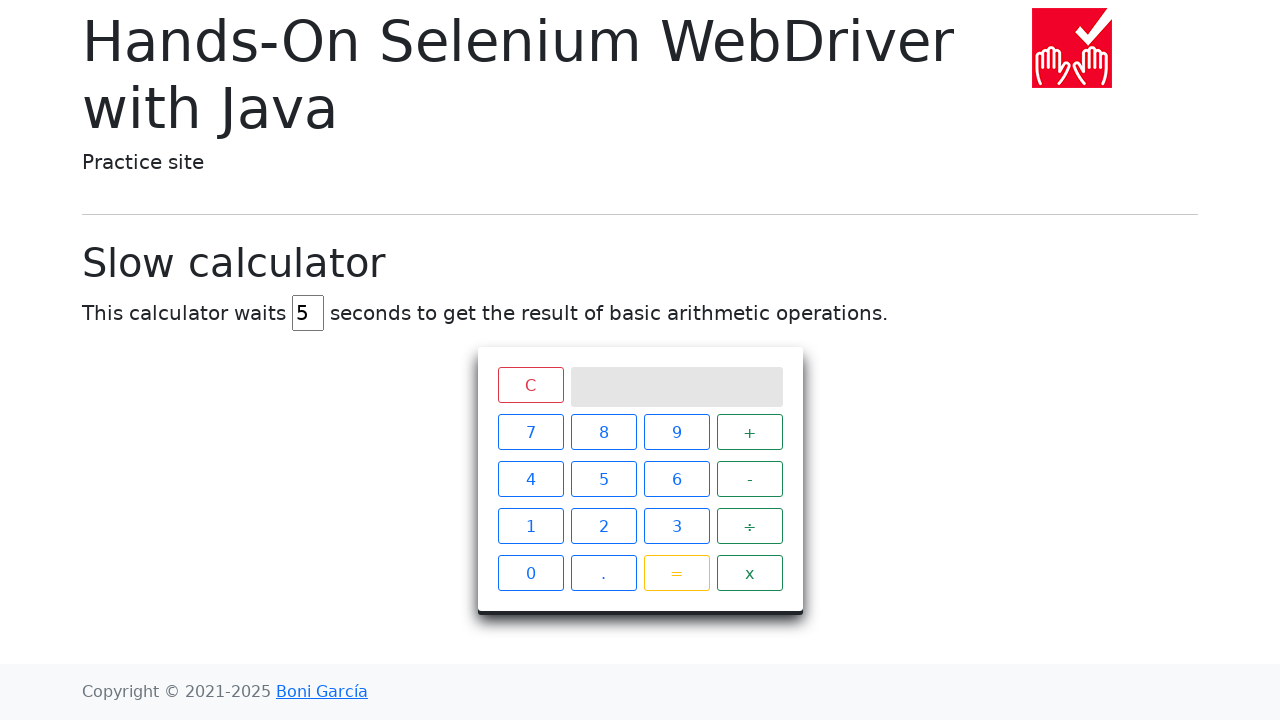

Clicked number 9 on calculator at (676, 432) on xpath=//span[.='9']
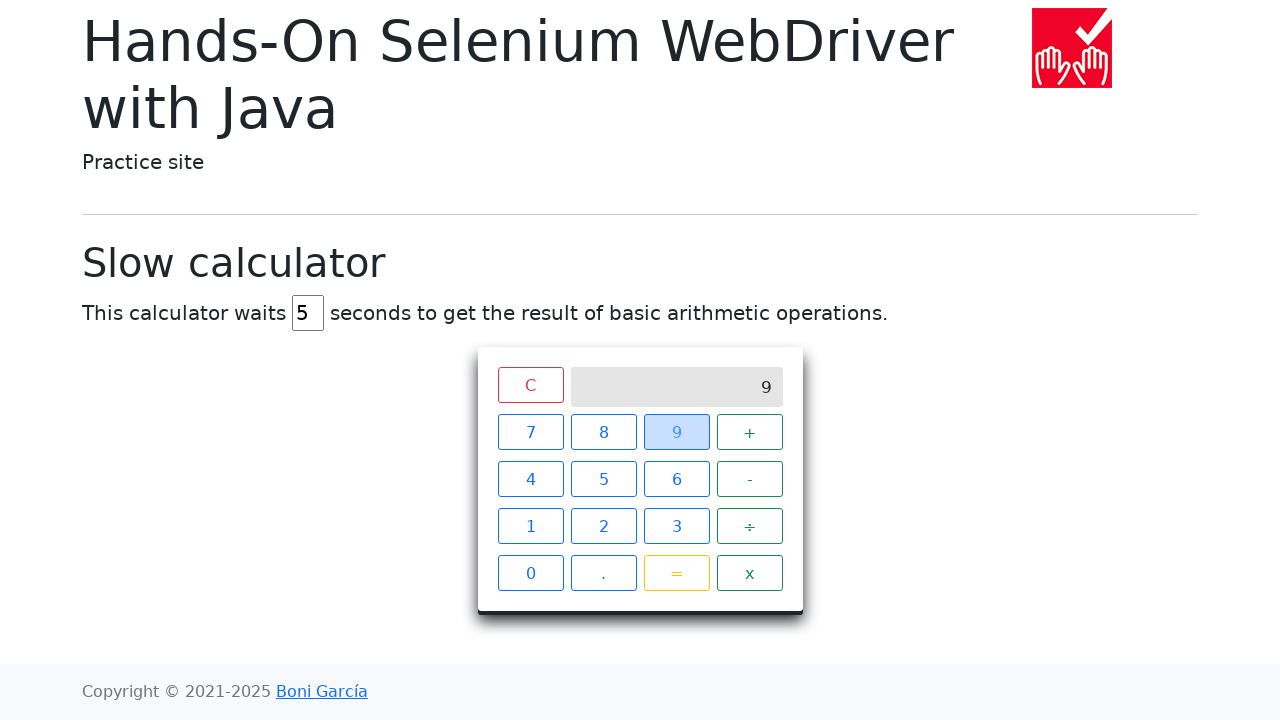

Clicked minus operator at (750, 479) on xpath=//span[.='-']
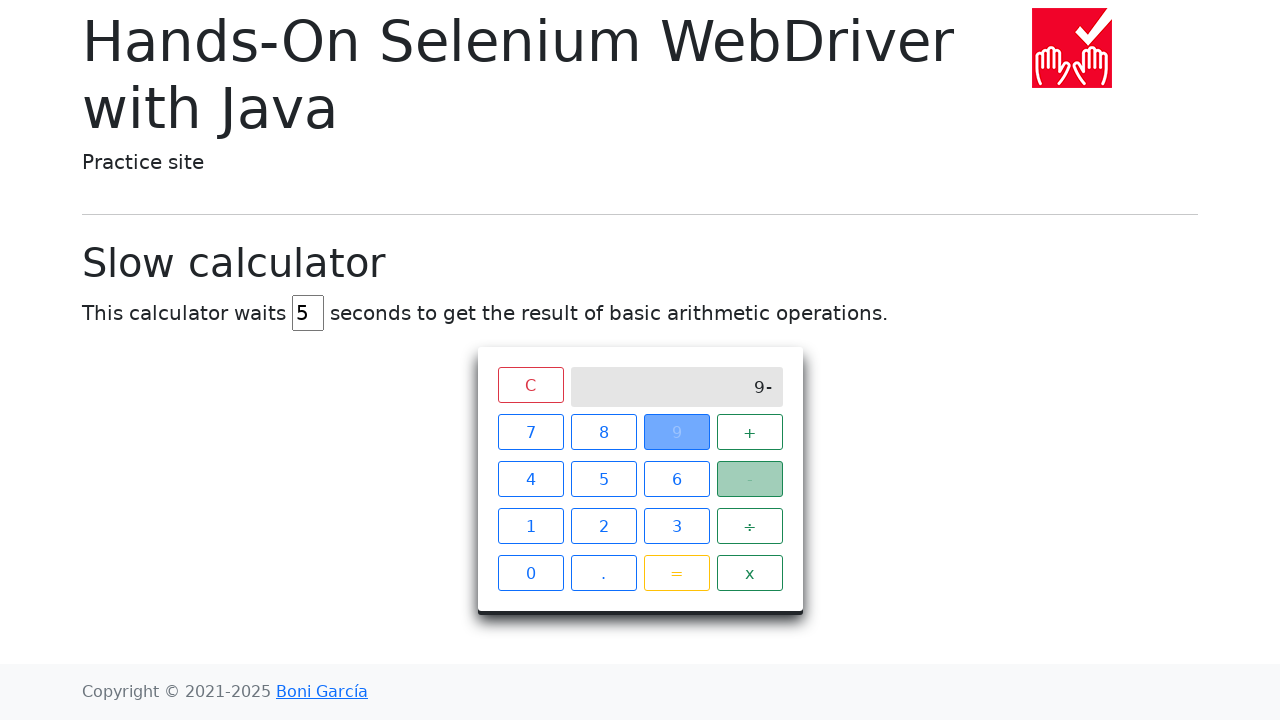

Clicked number 5 on calculator at (604, 479) on xpath=//span[.='5']
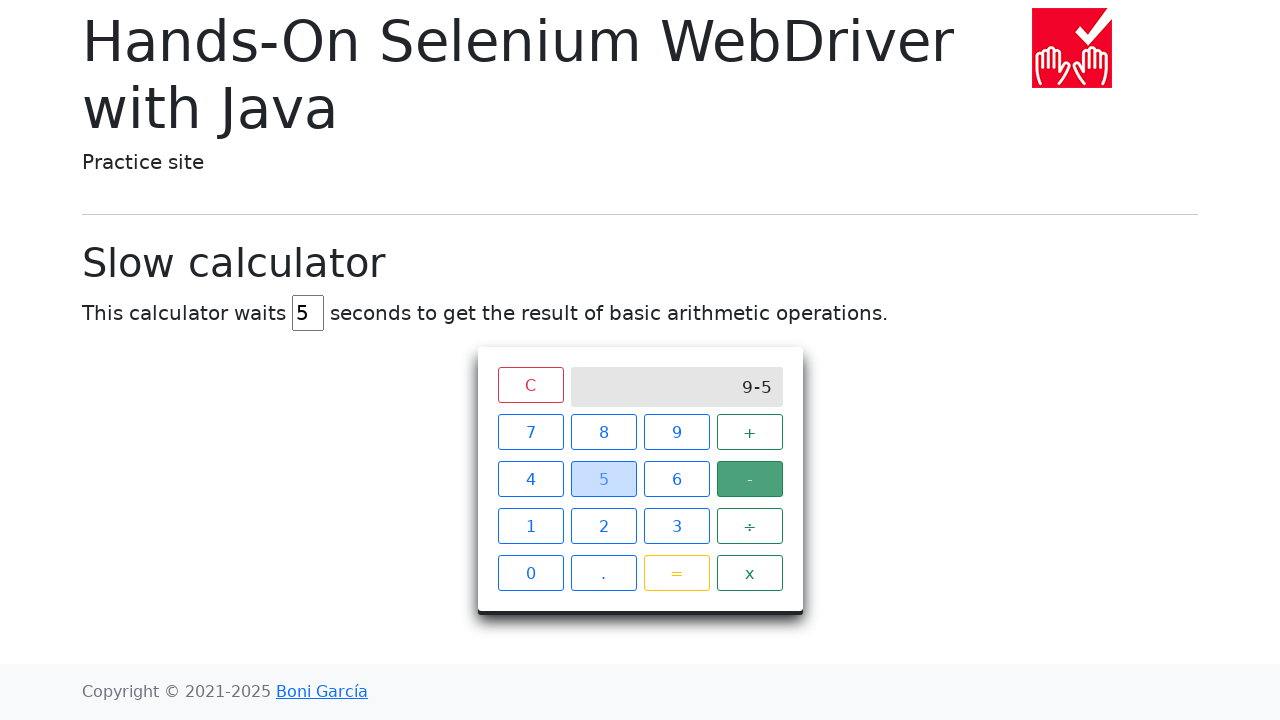

Clicked equals button to perform calculation at (676, 573) on xpath=//span[.='=']
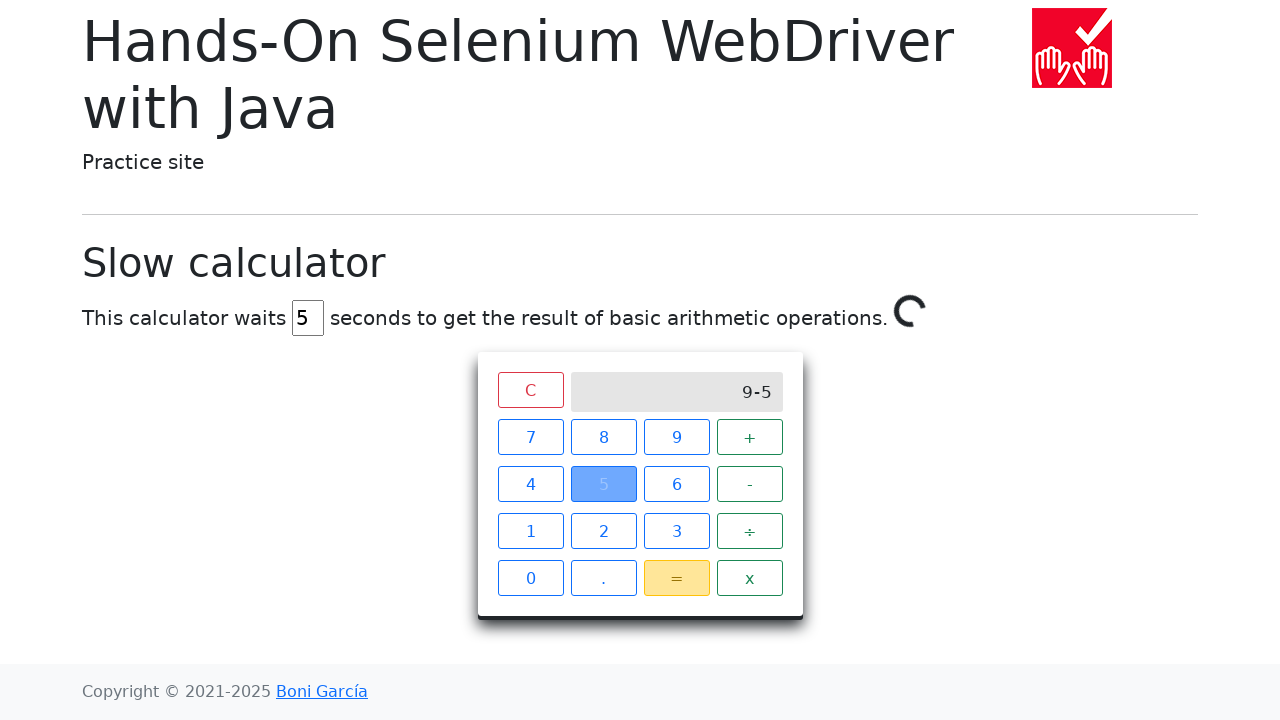

Verified calculation result equals 4 after waiting for slow calculator to complete
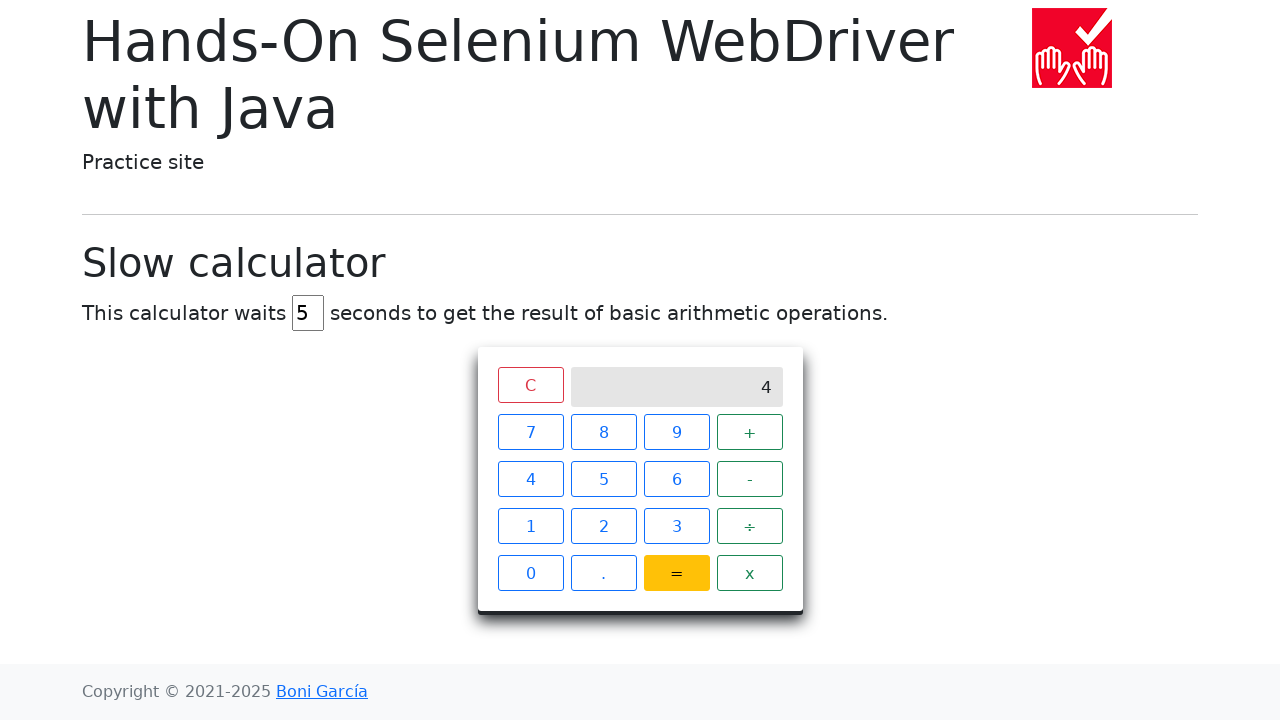

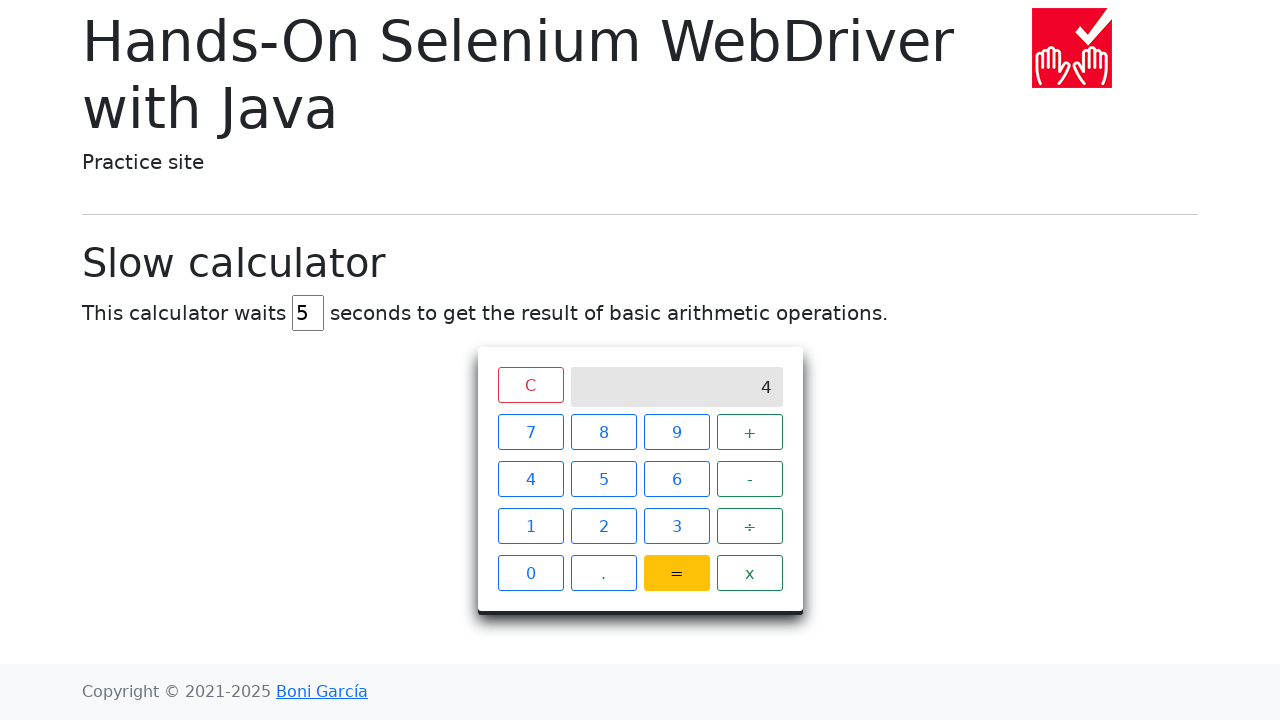